Navigates to Hacker News, verifies that posts are displayed on the page, and clicks the "More" link to navigate to the next page of posts.

Starting URL: https://news.ycombinator.com/

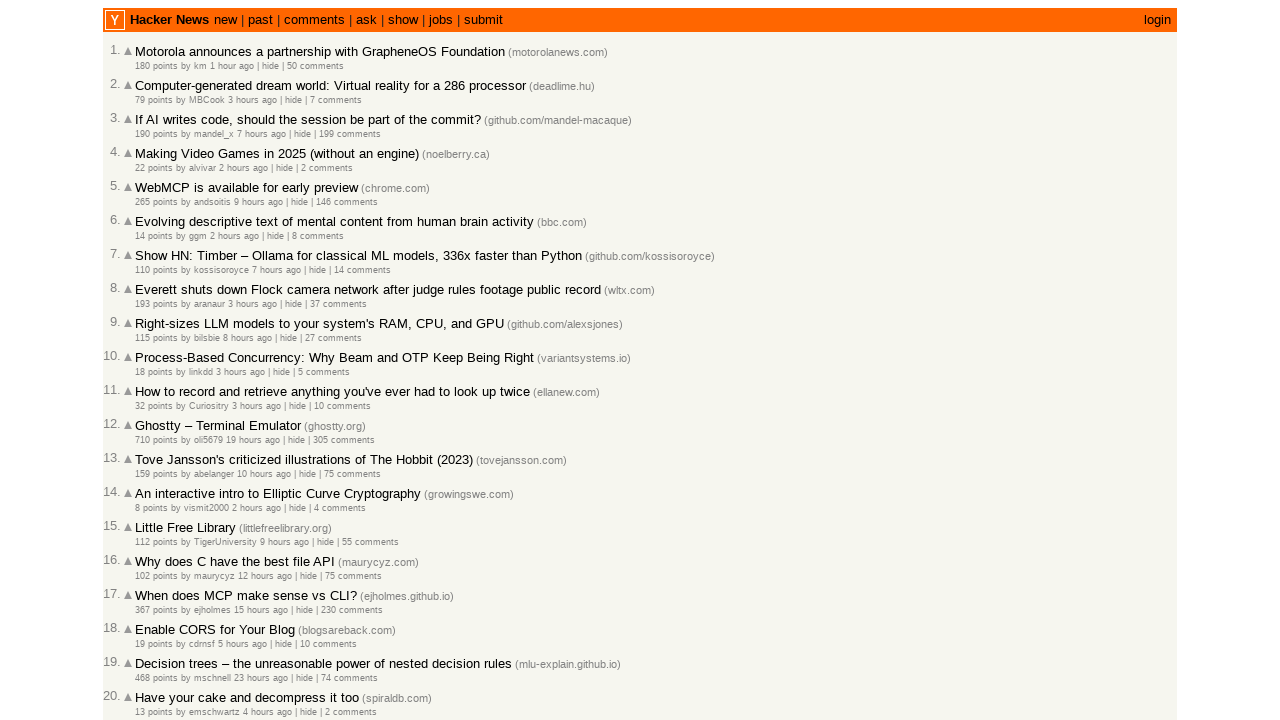

Waited for posts to load on Hacker News homepage
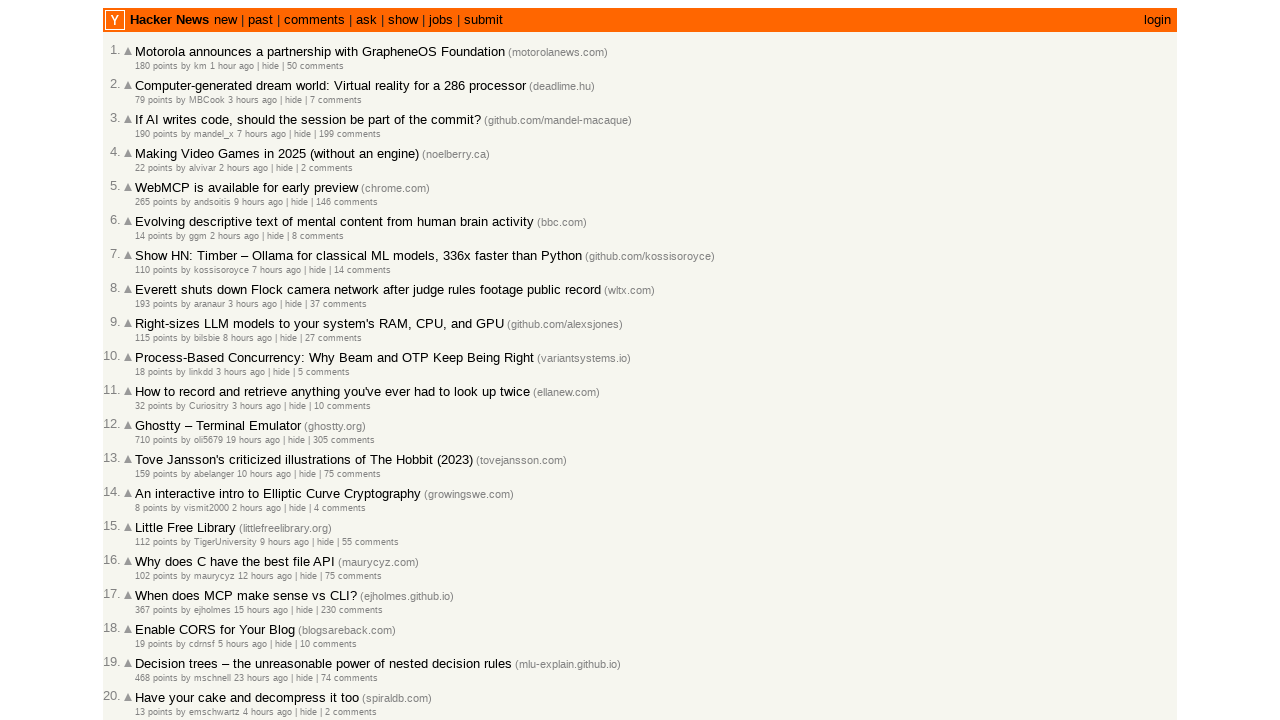

Verified that post titles are visible on the page
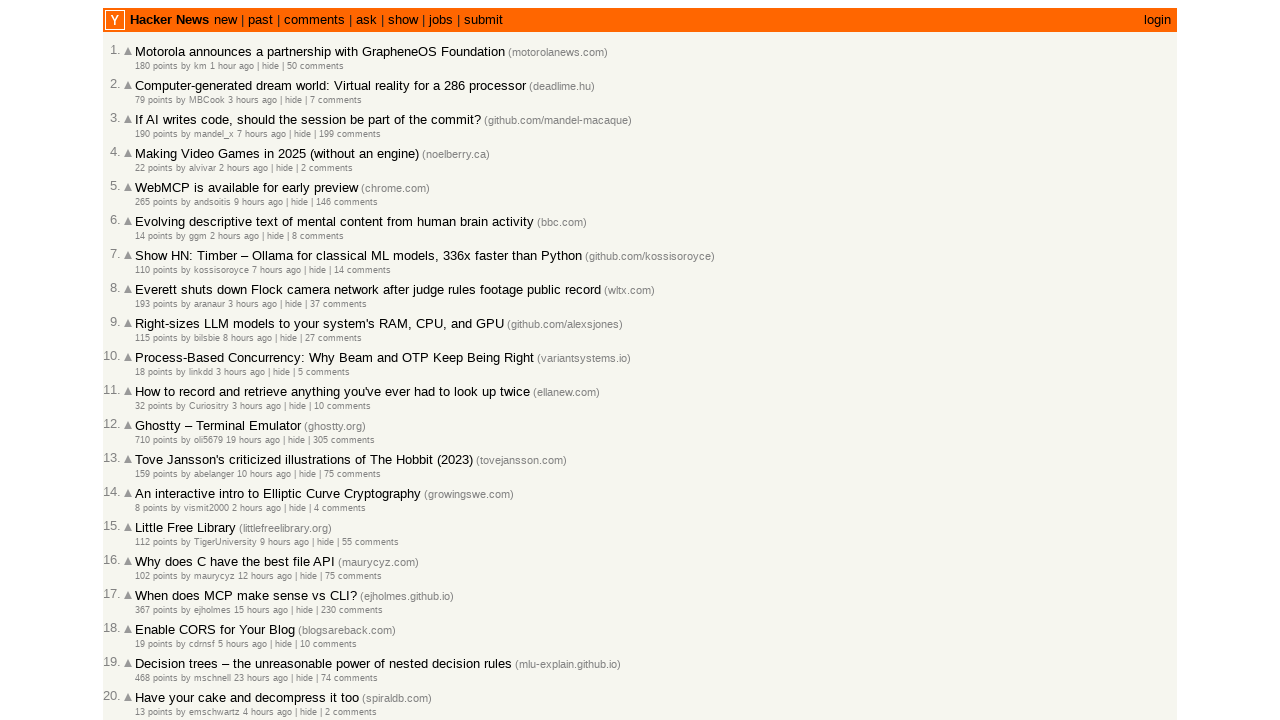

Clicked the 'More' link to navigate to the next page of posts at (149, 616) on .morelink
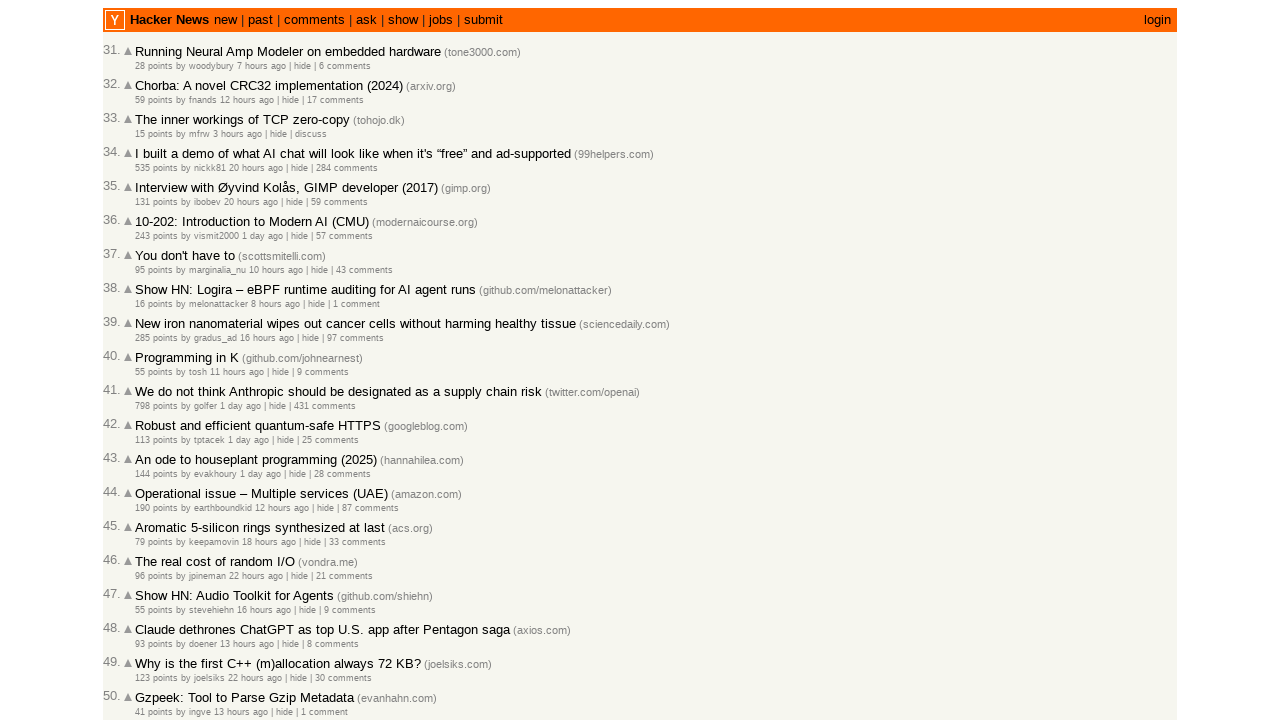

Waited for posts to load on the next page
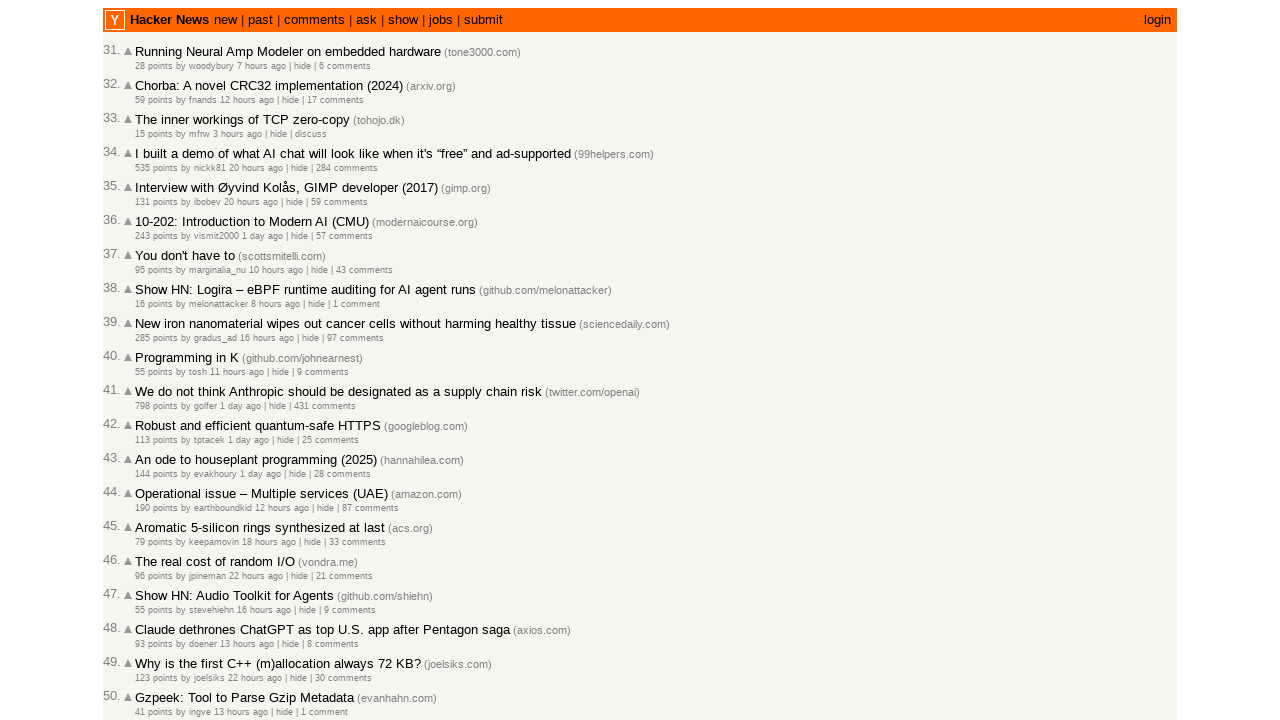

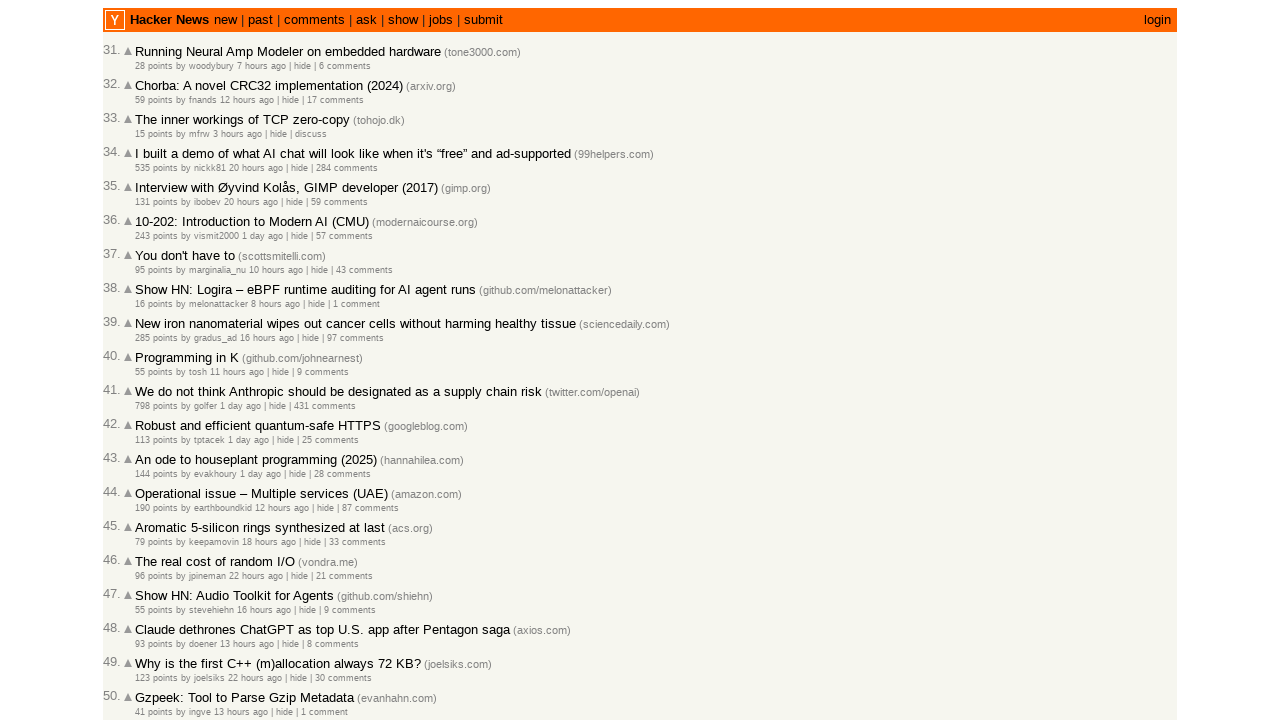